Tests alert popup handling by entering a name in a form field, triggering an alert, and accepting it

Starting URL: https://rahulshettyacademy.com/AutomationPractice/

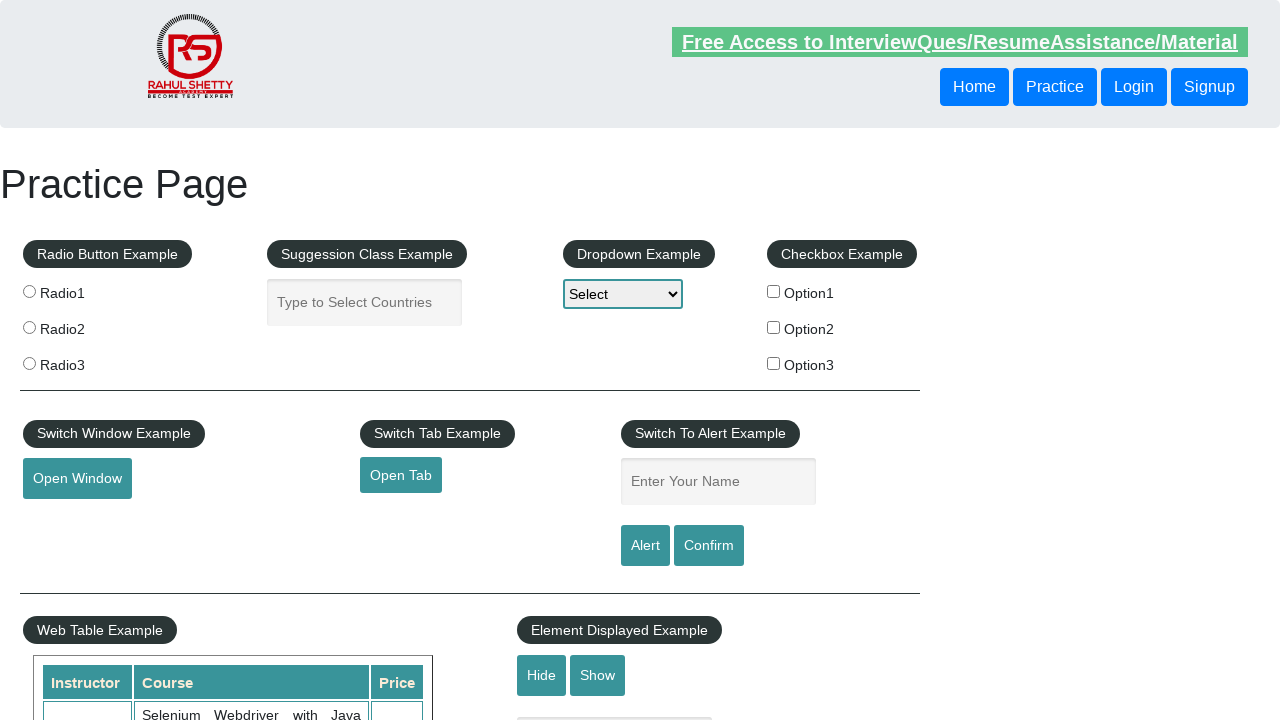

Entered 'Vinod Pawar' in the name input field on #name
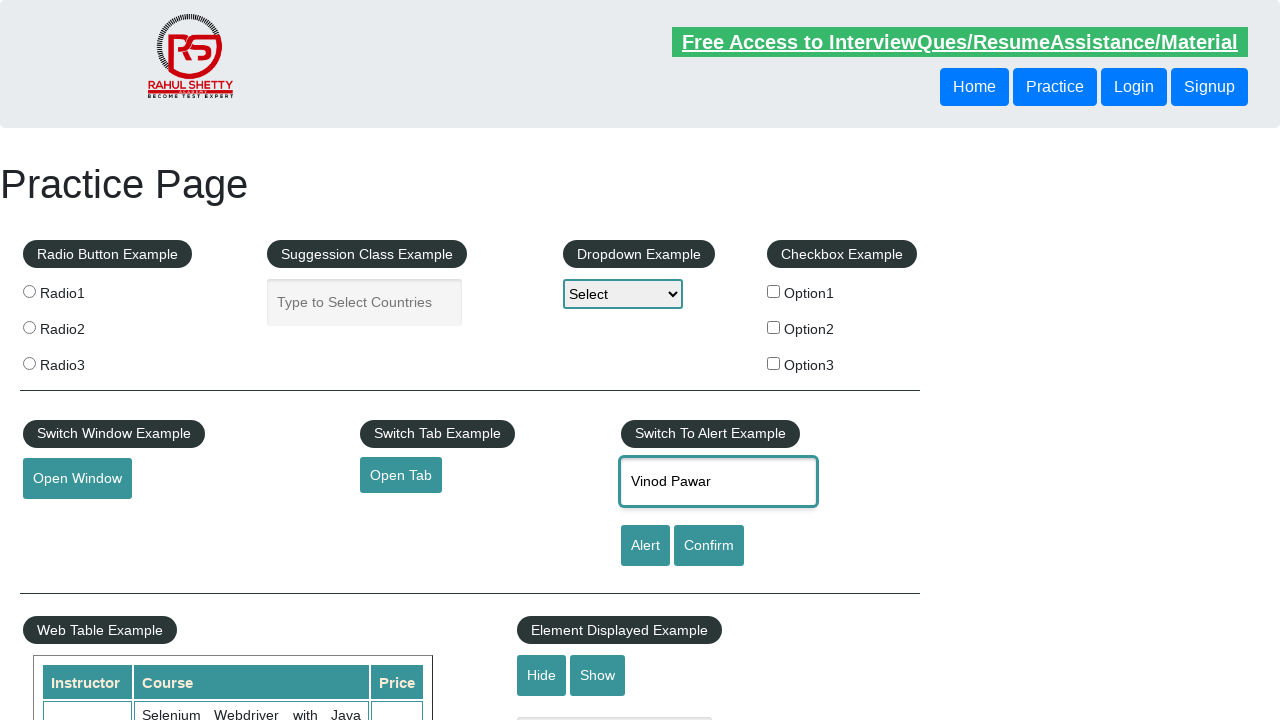

Clicked the alert button to trigger the alert popup at (645, 546) on #alertbtn
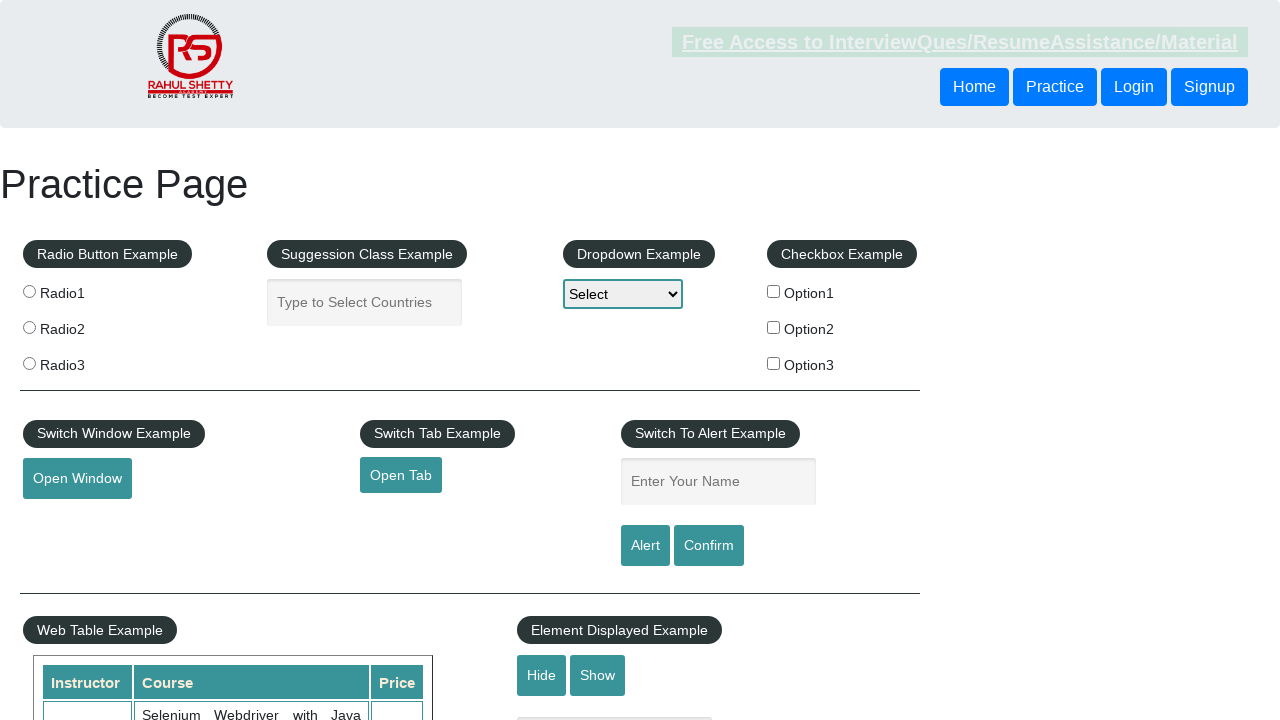

Registered dialog handler to accept alerts
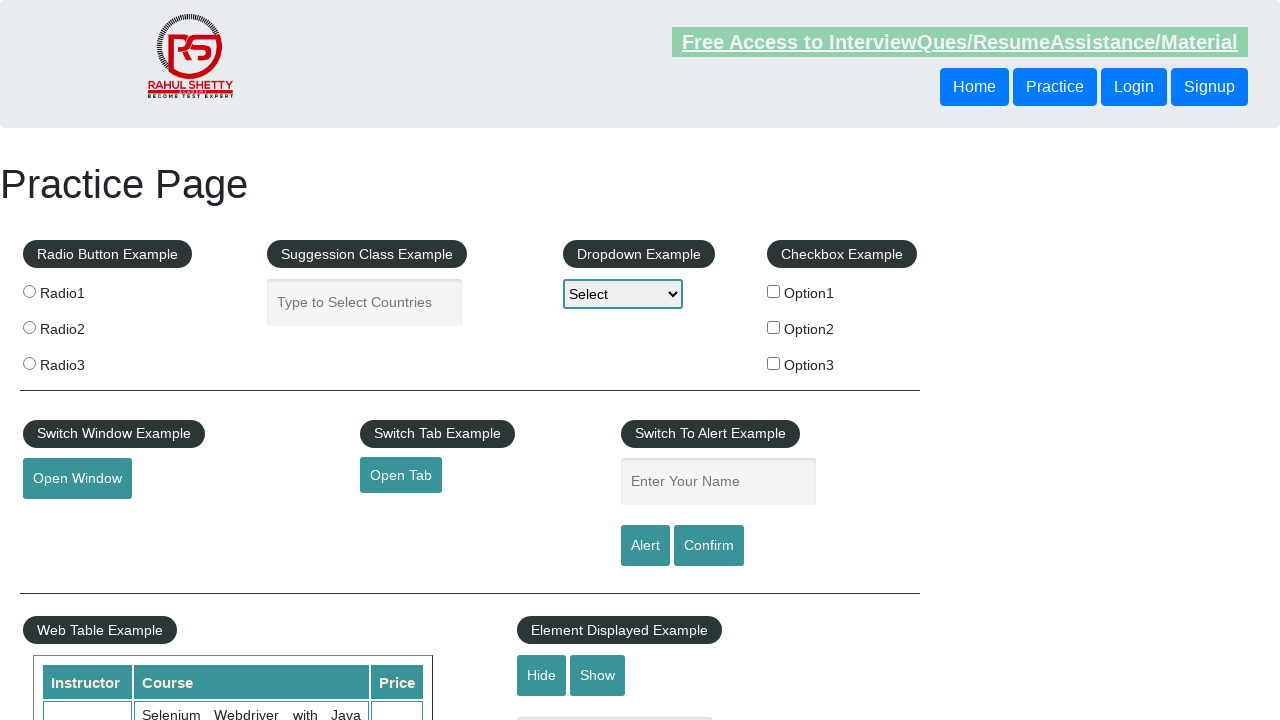

Clicked the alert button again to trigger and accept the alert at (645, 546) on #alertbtn
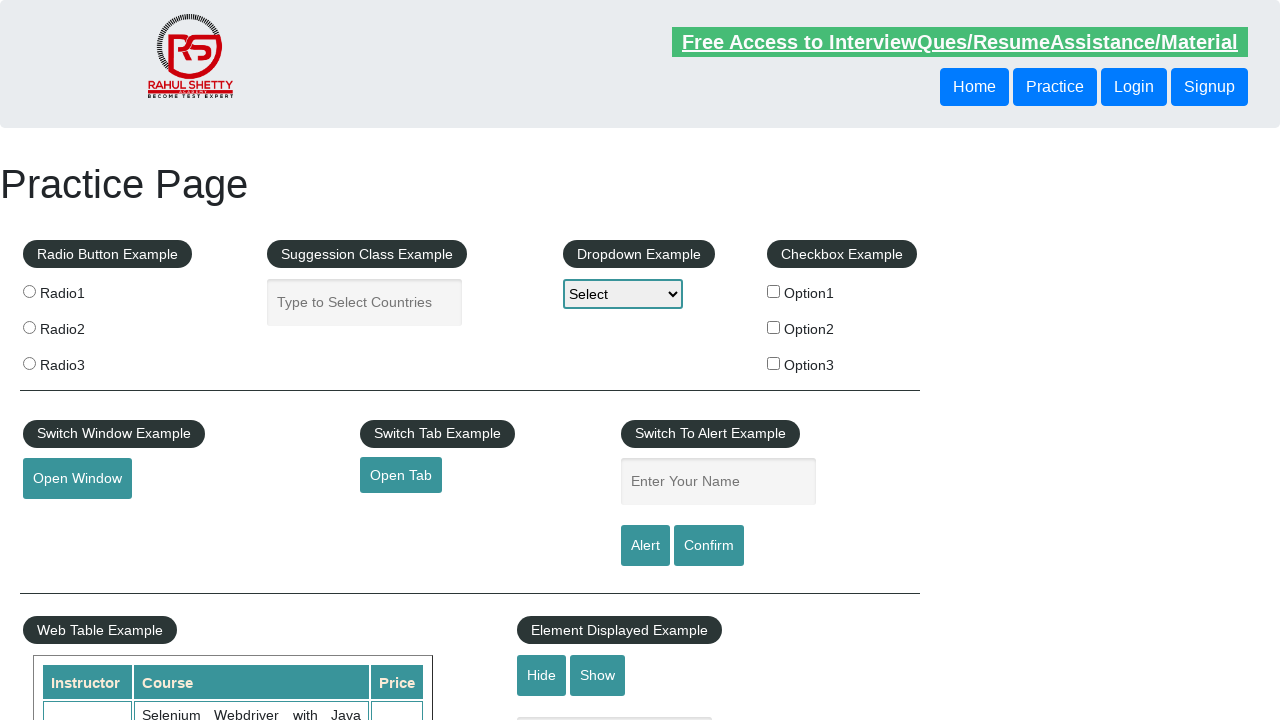

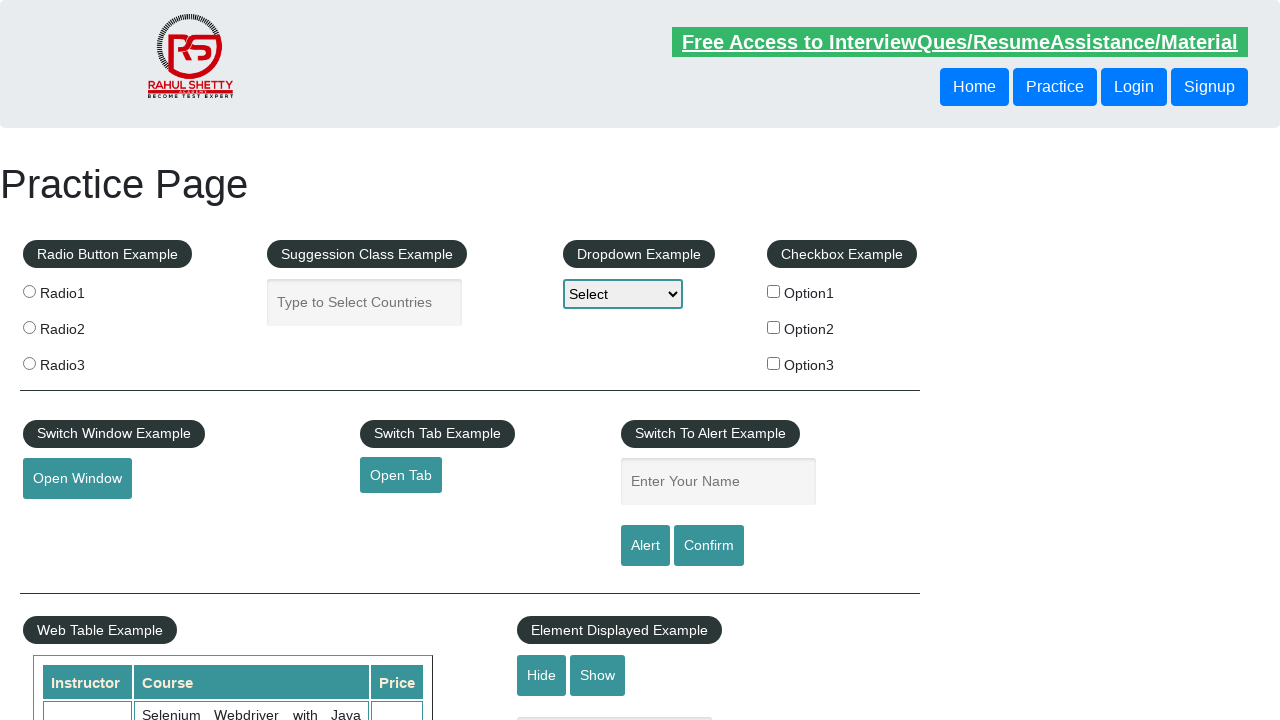